Tests opening a new browser window by clicking a link, switching to the new window, verifying content, then switching back to the original window and verifying its content

Starting URL: https://the-internet.herokuapp.com/windows

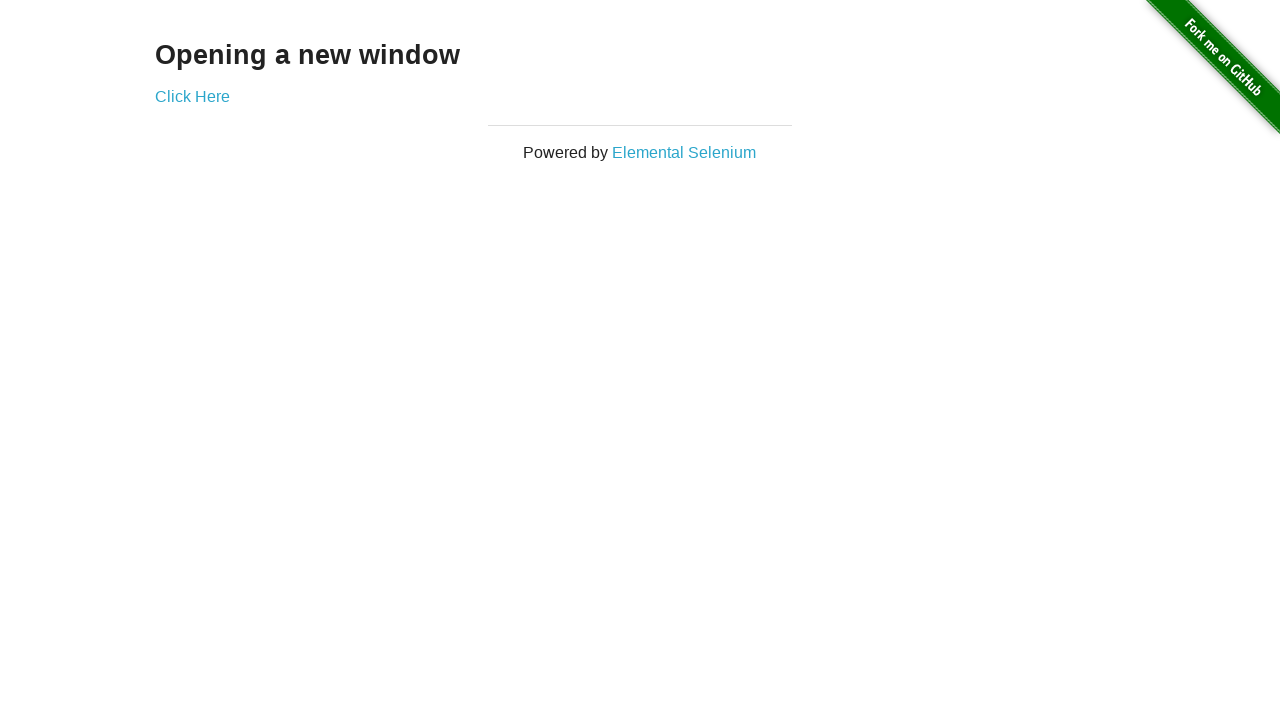

Clicked 'Click Here' link to open new window at (192, 96) on text=Click Here
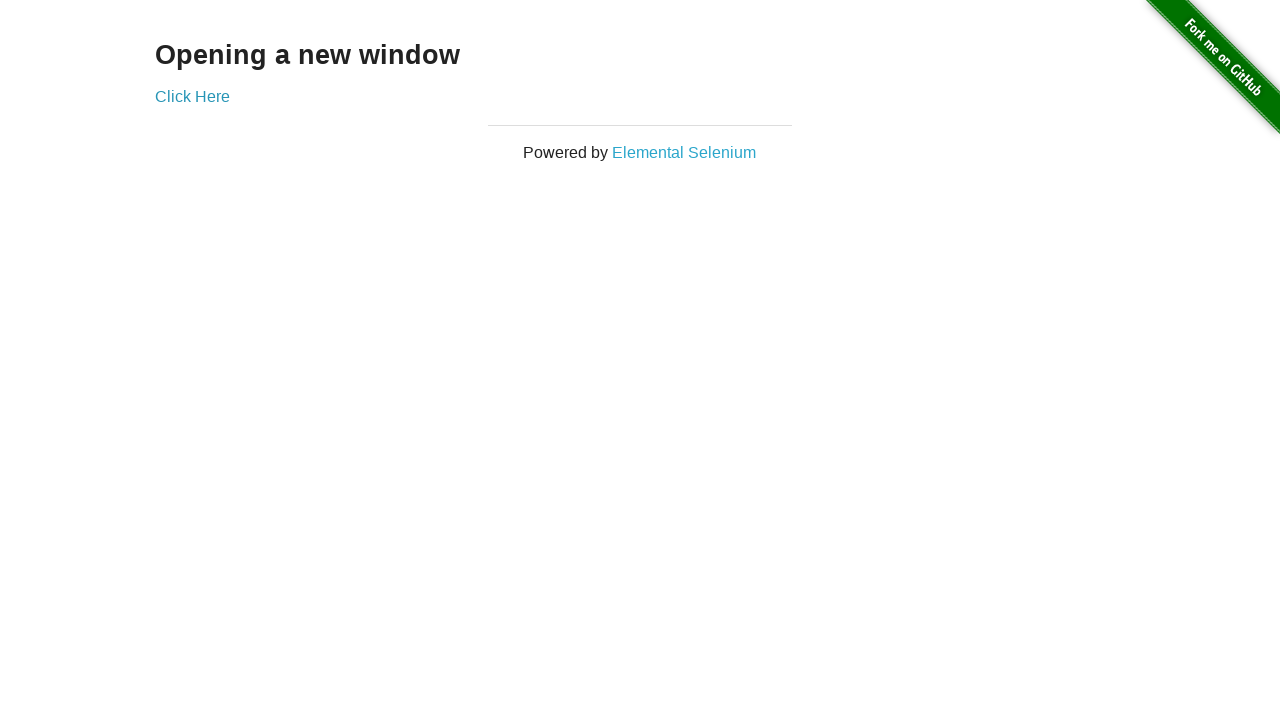

New window opened and captured at (192, 96) on text=Click Here
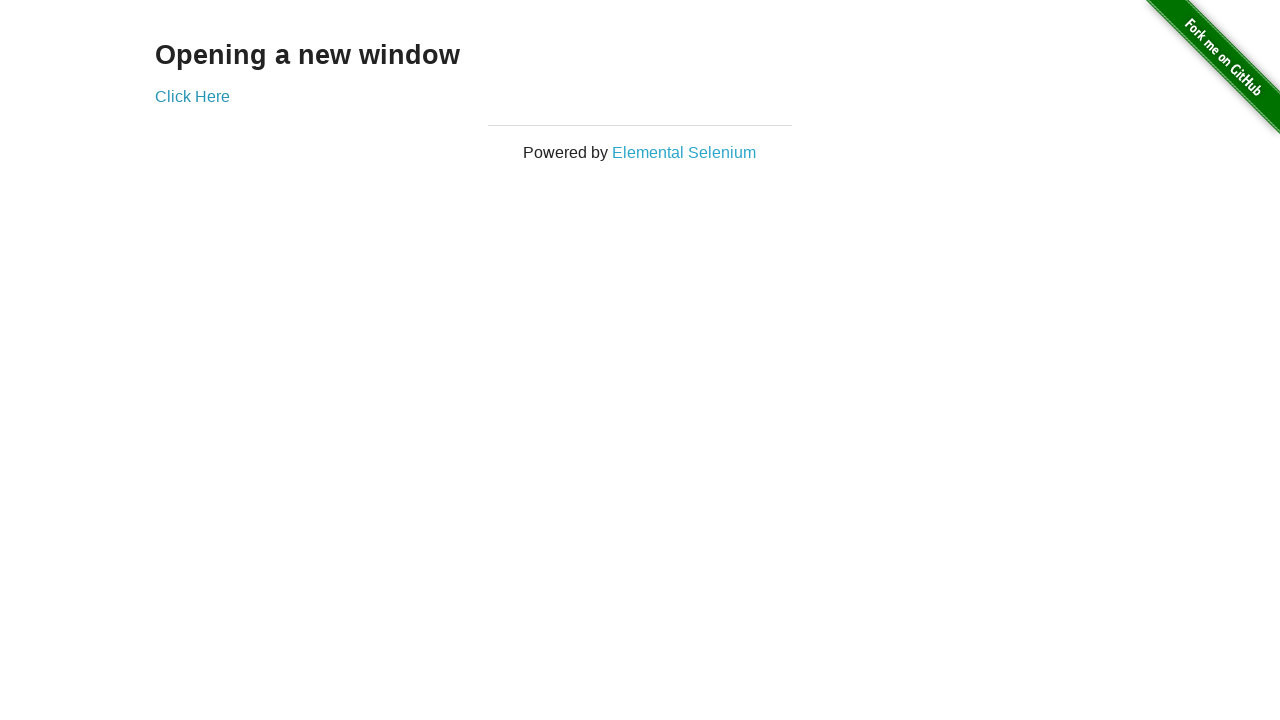

Retrieved new page object
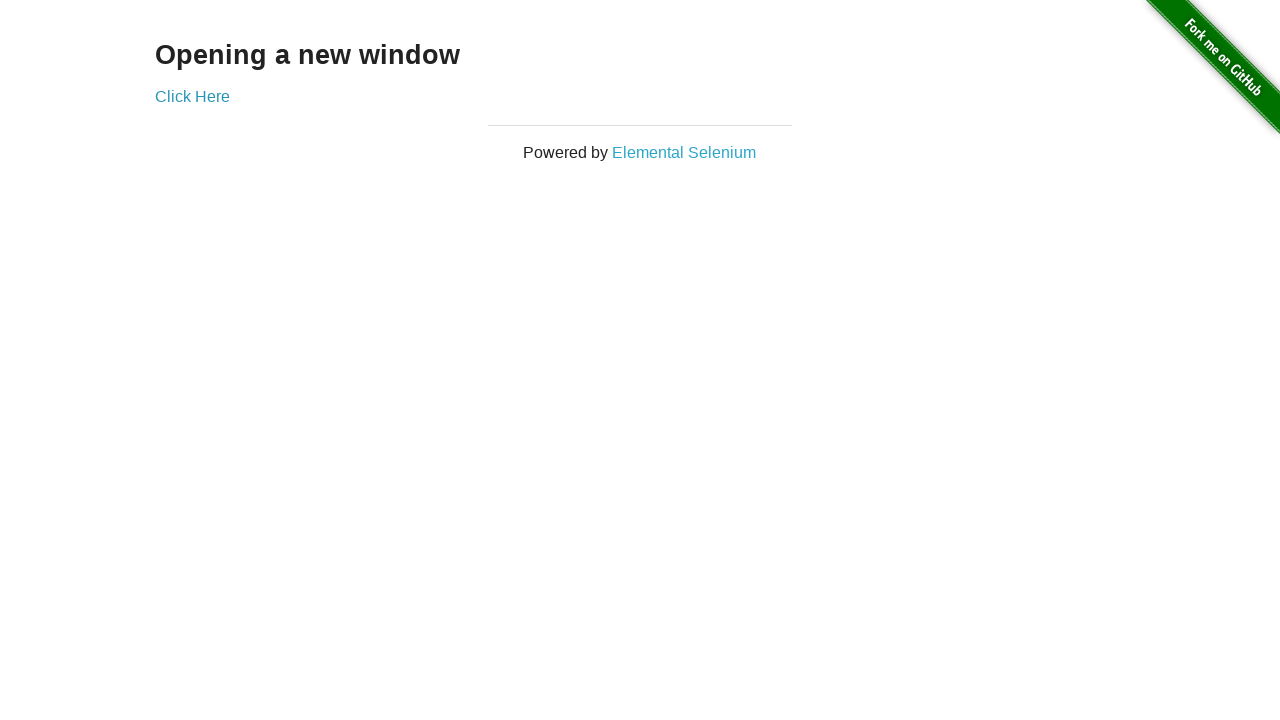

New page loaded successfully
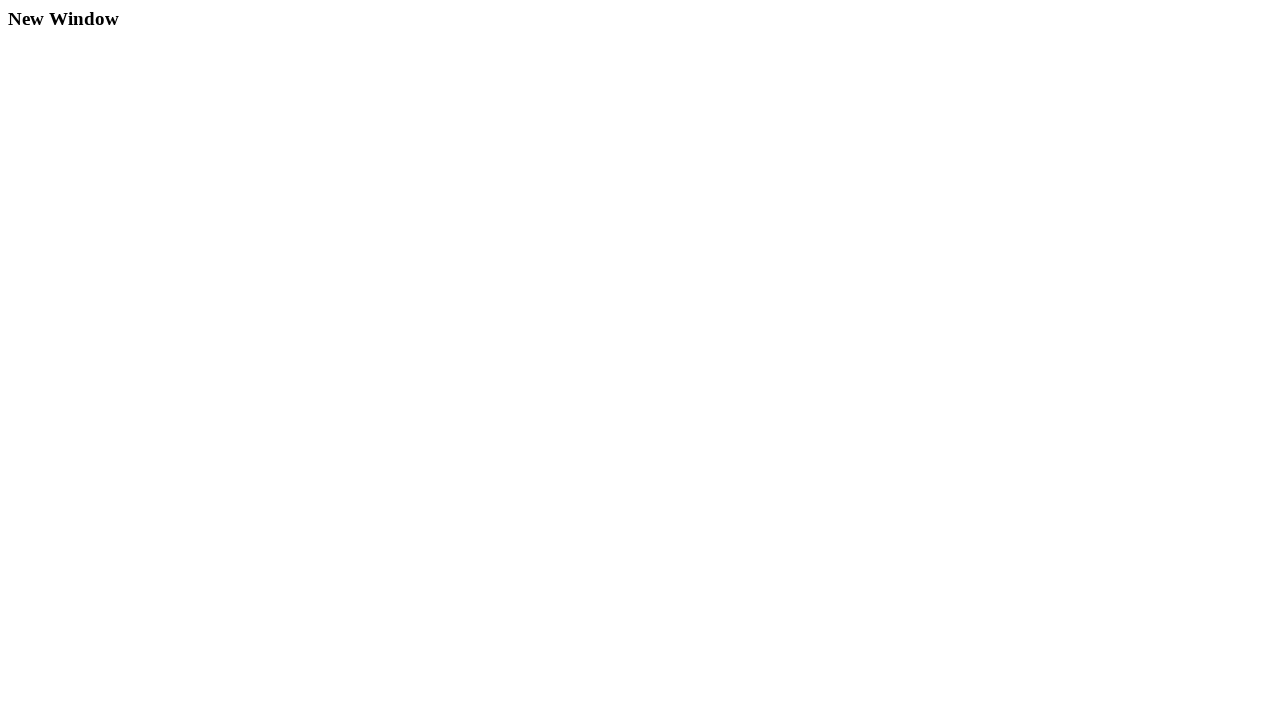

Verified h3 heading exists on new page
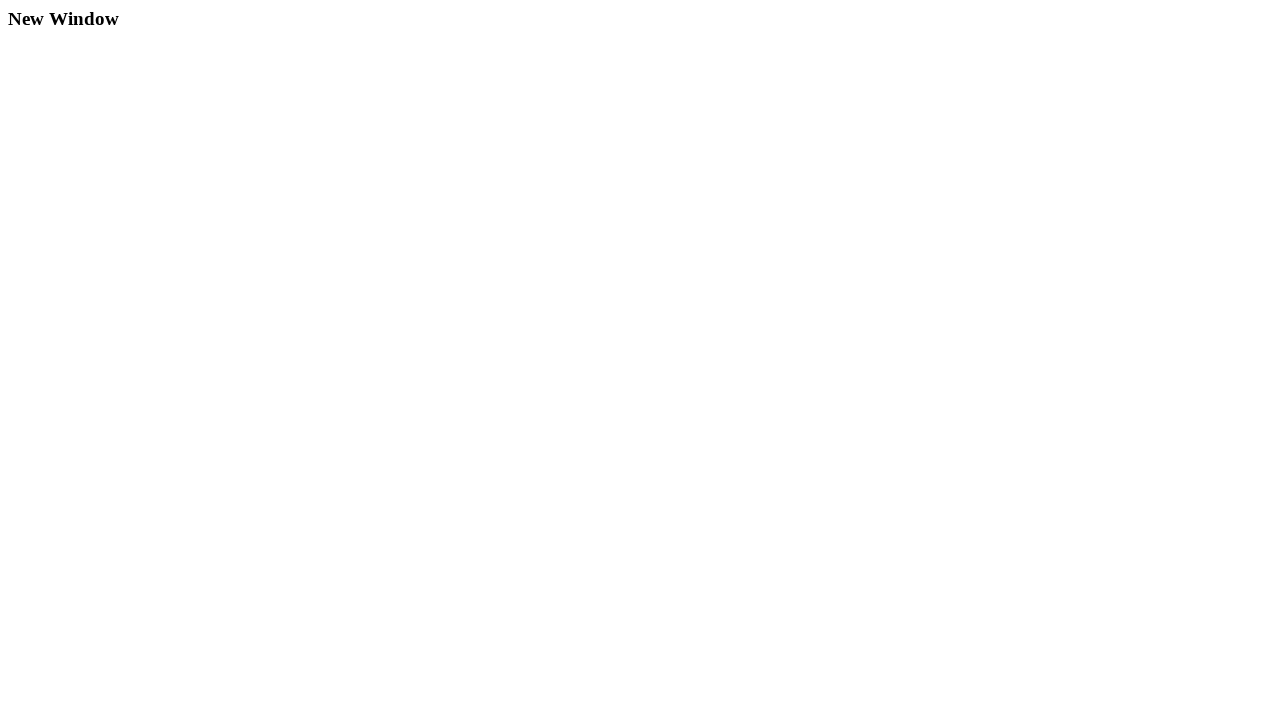

Closed new window
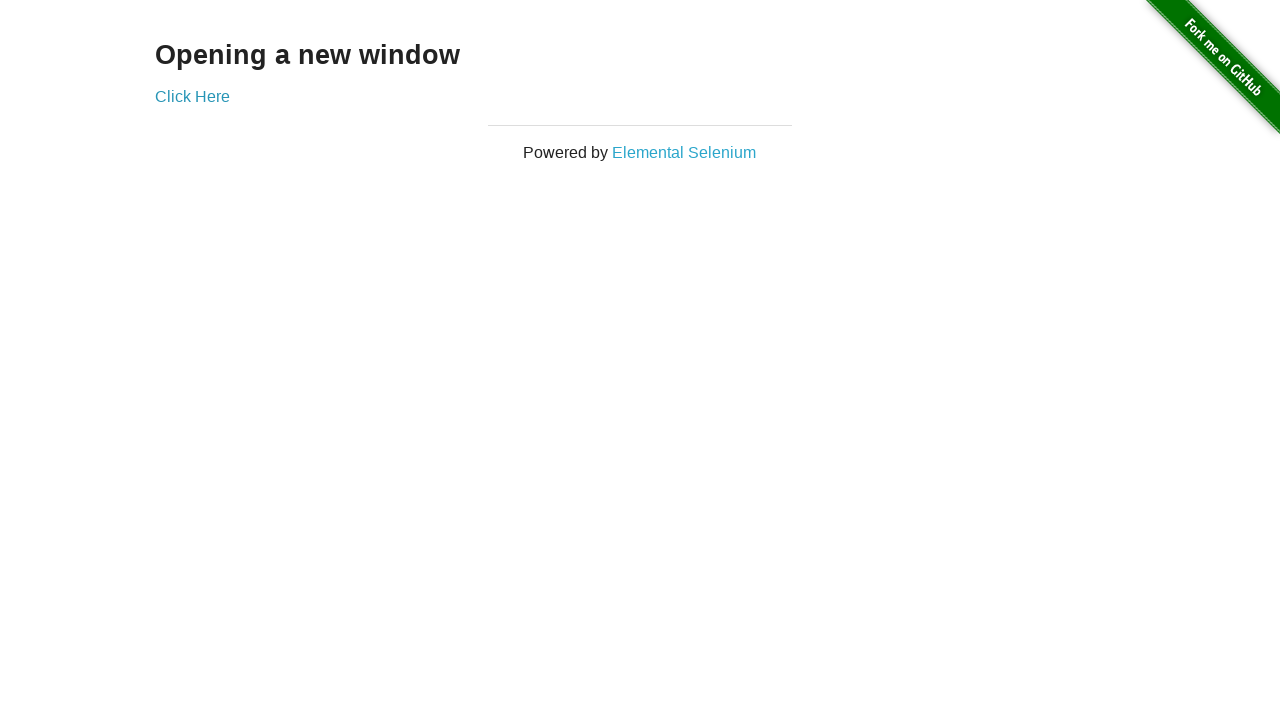

Verified h3 heading exists on original page
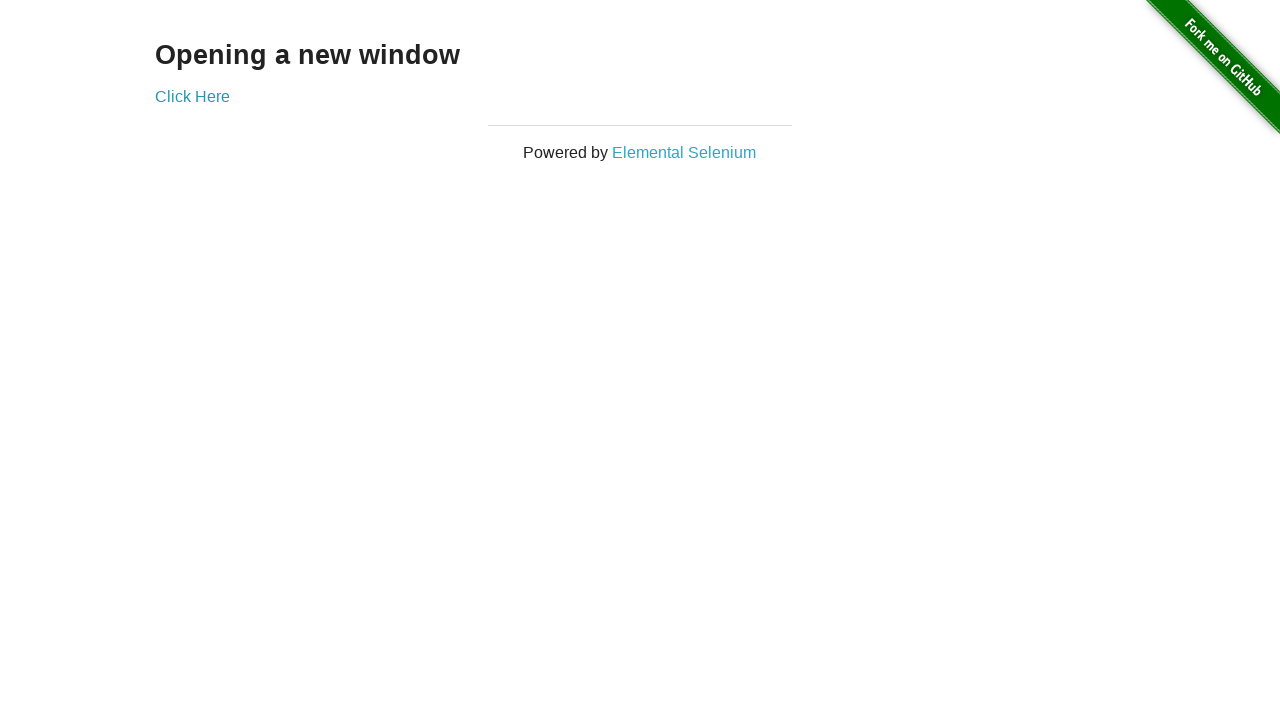

Verified original page heading text is 'Opening a new window'
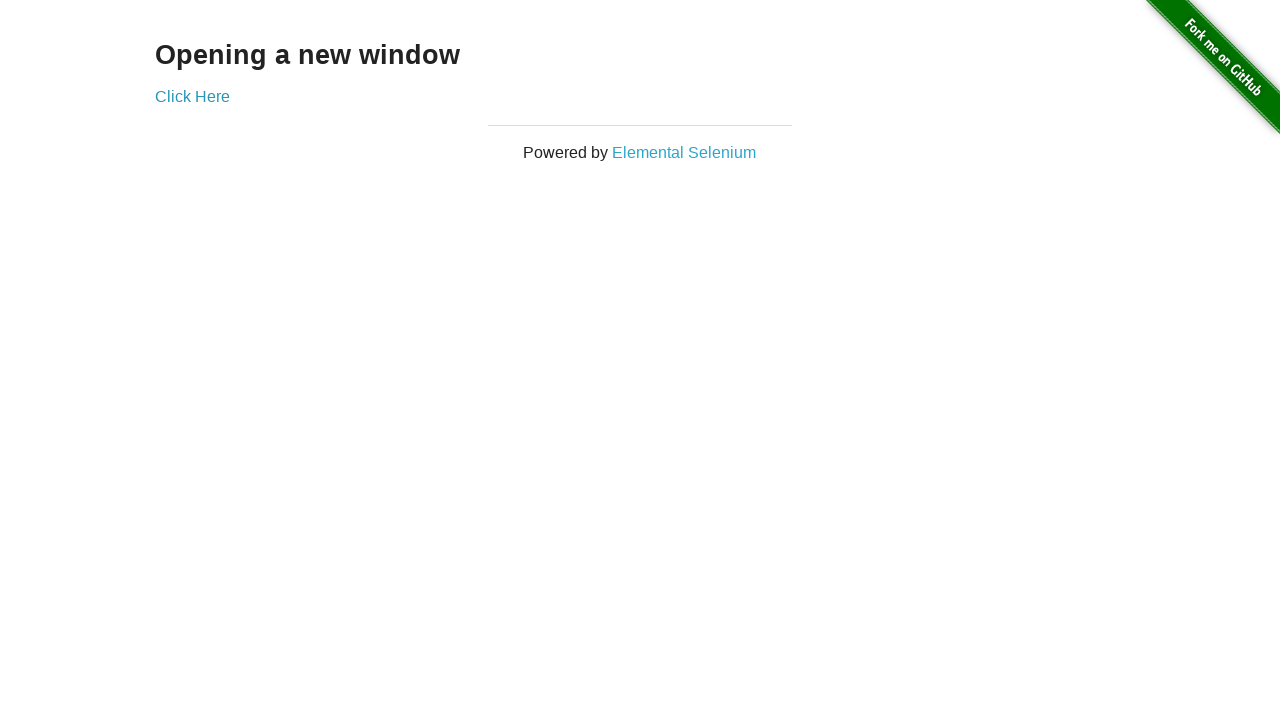

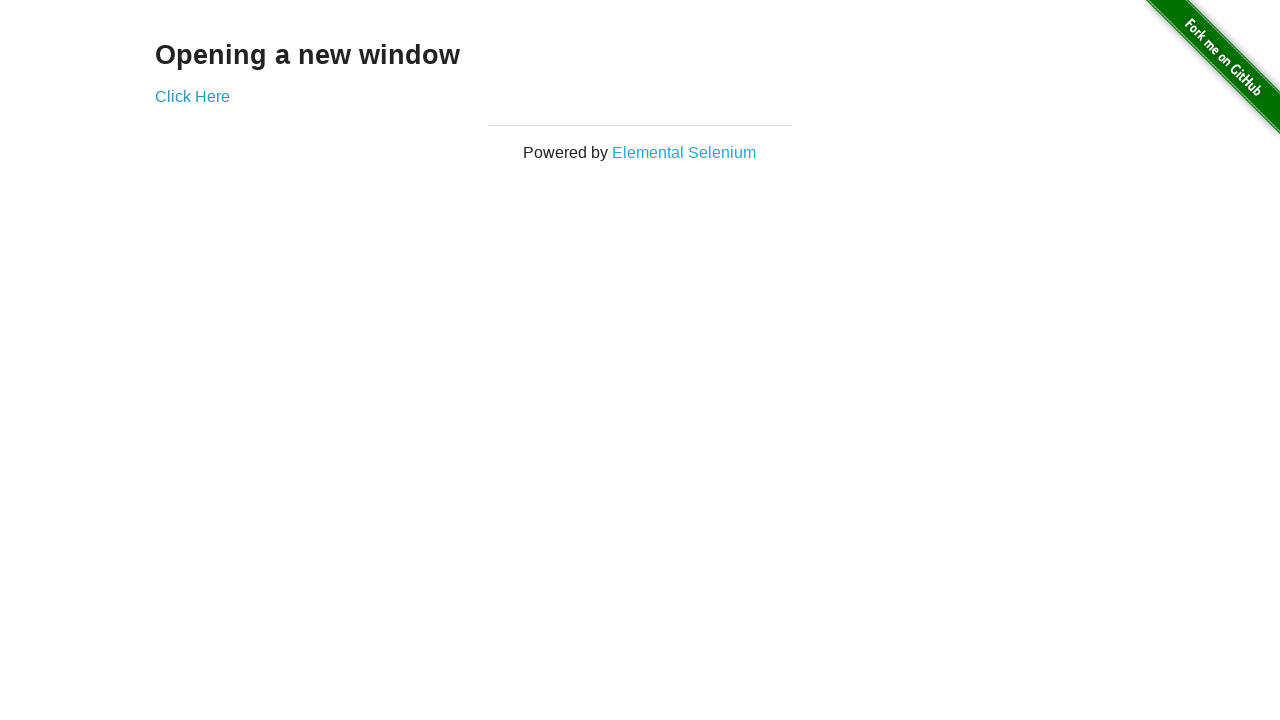